Tests checkbox functionality on GWT Showcase demo page by clicking the Tuesday checkbox and verifying it becomes selected

Starting URL: https://samples.gwtproject.org/samples/Showcase/Showcase.html#!CwCheckBox

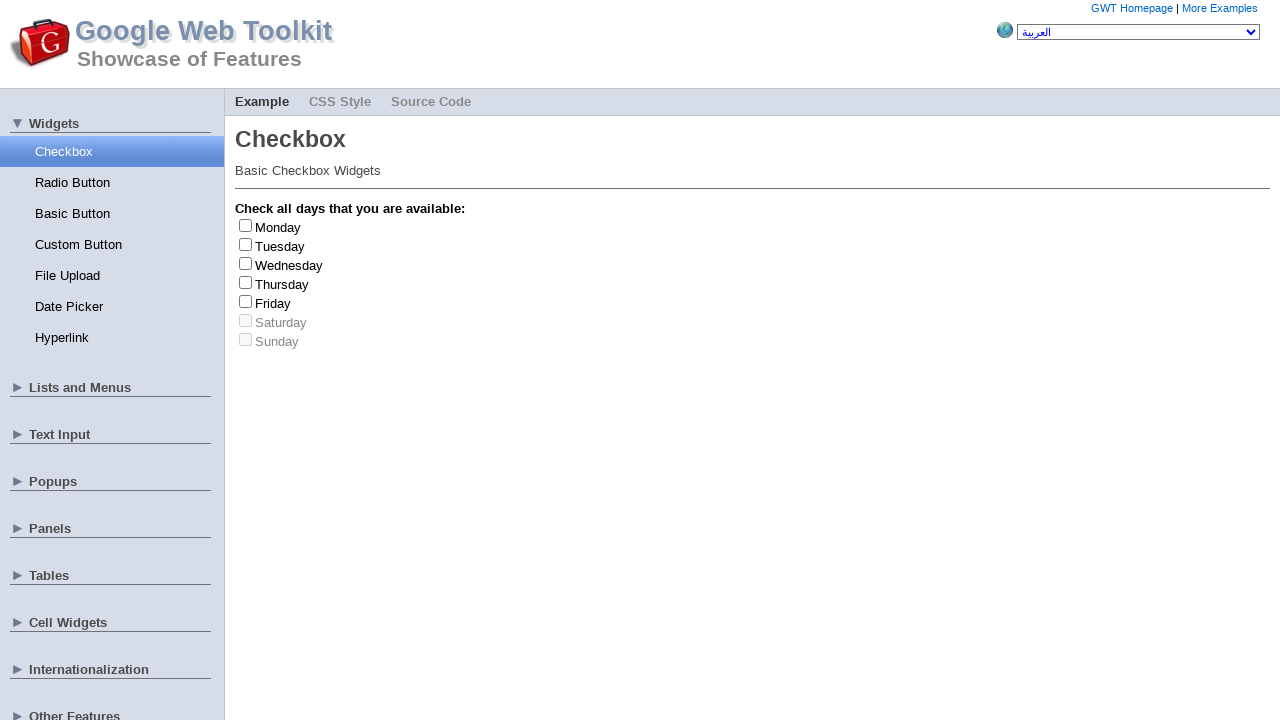

Tuesday checkbox became visible
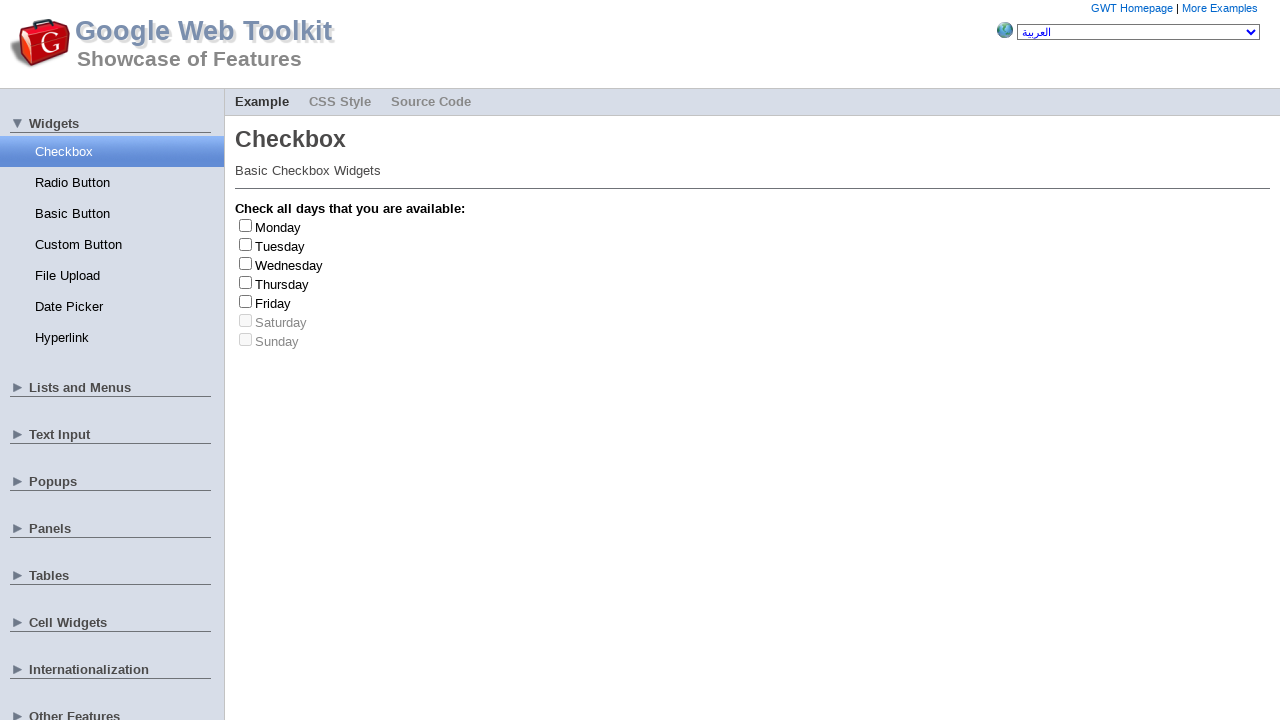

Clicked the Tuesday checkbox at (246, 244) on #gwt-debug-cwCheckBox-Tuesday-input
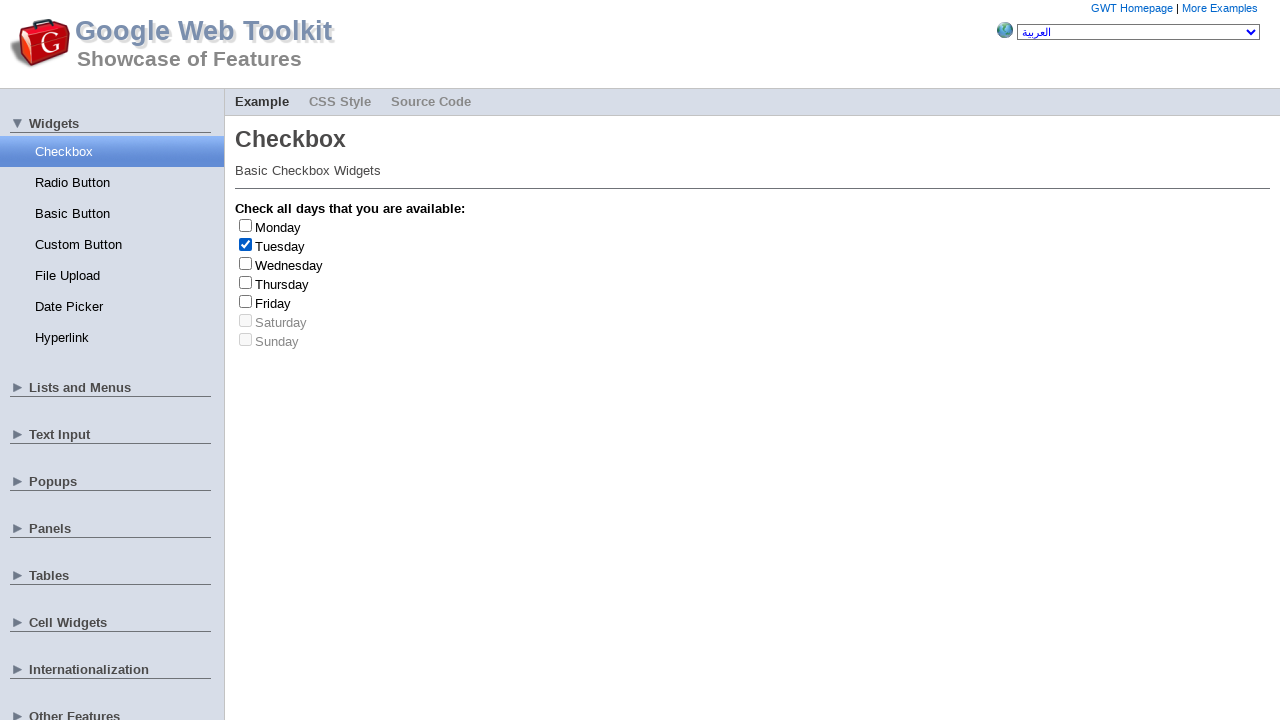

Verified Tuesday checkbox is now selected
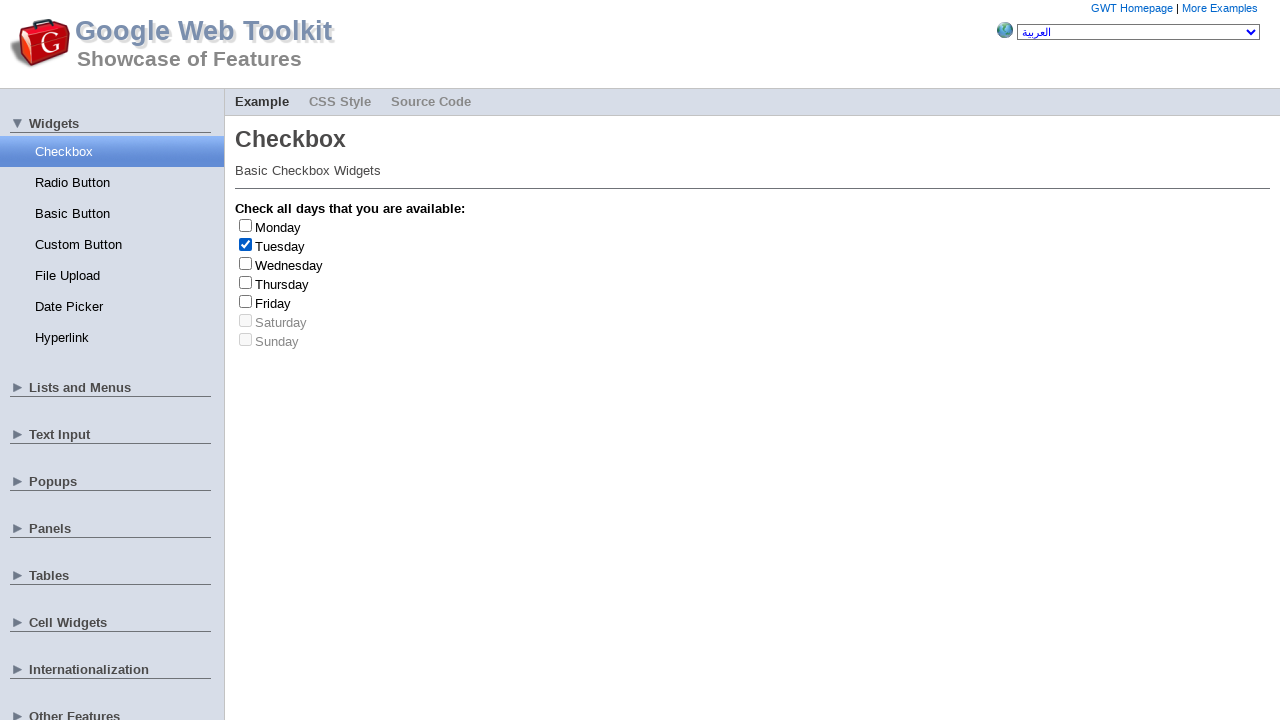

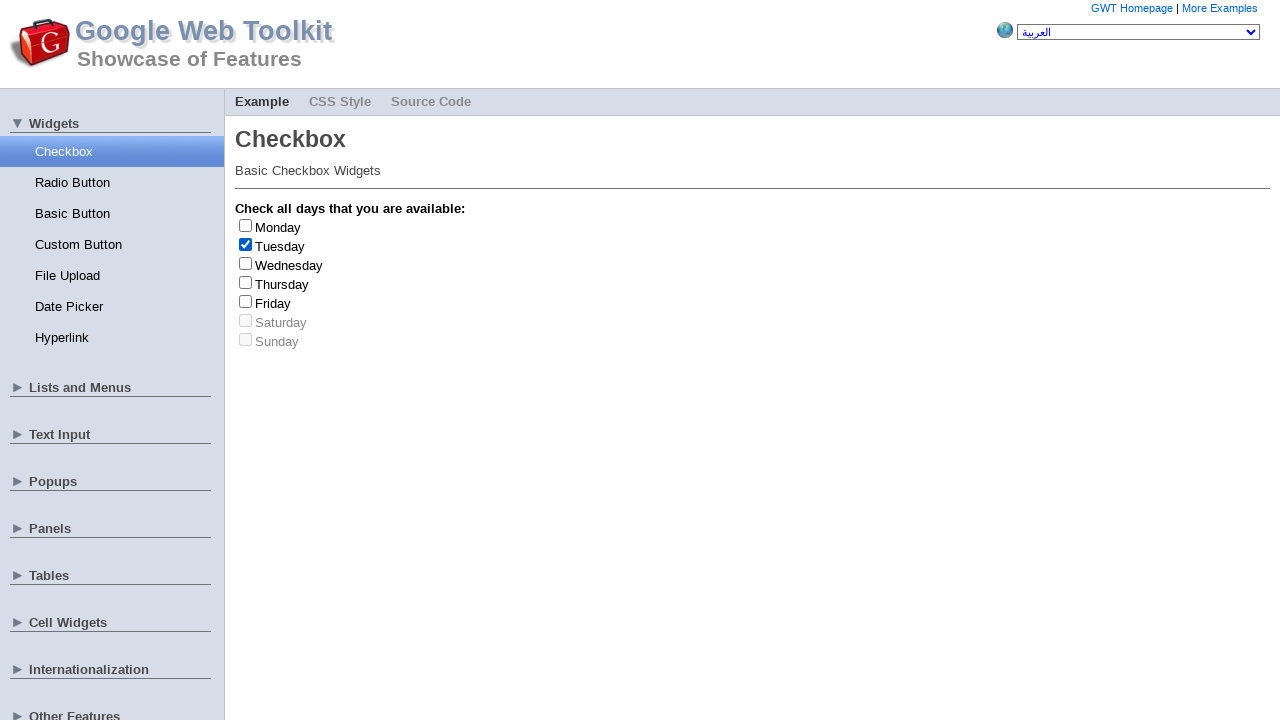